Navigates to a practice page with a courses table and interacts with table elements to verify data extraction capabilities

Starting URL: https://rahulshettyacademy.com/AutomationPractice/

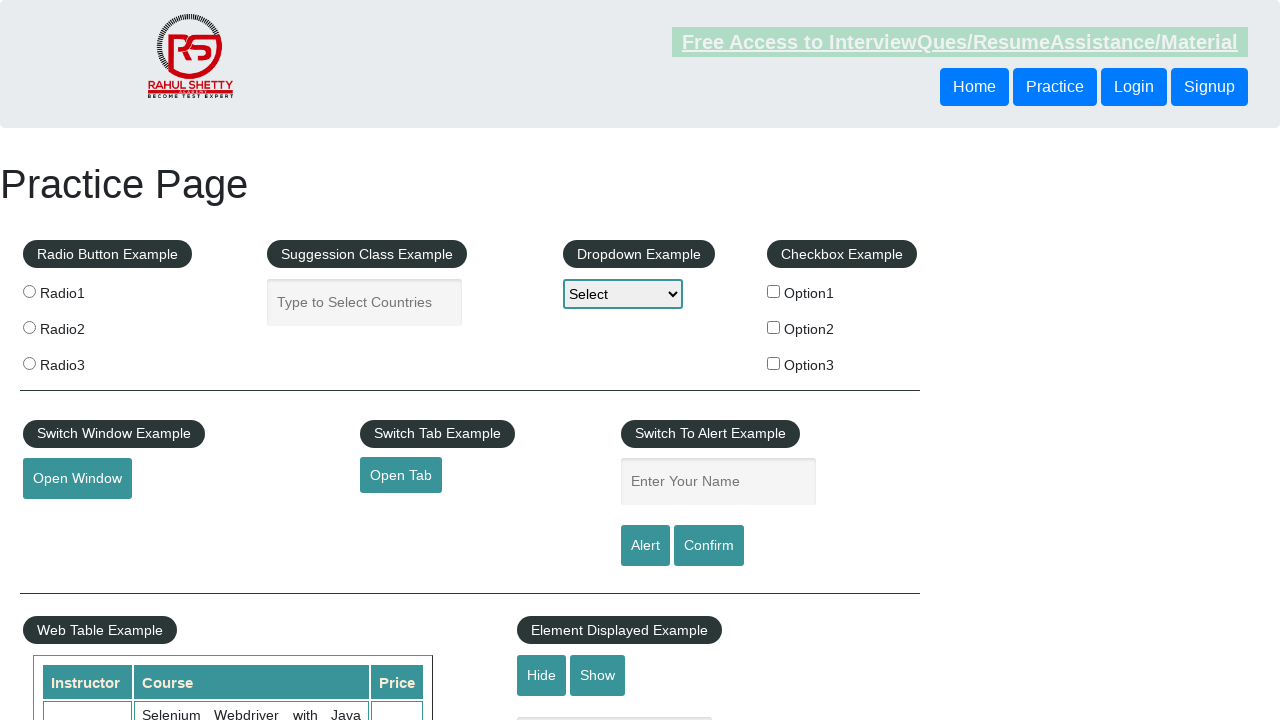

Waited for courses table to load
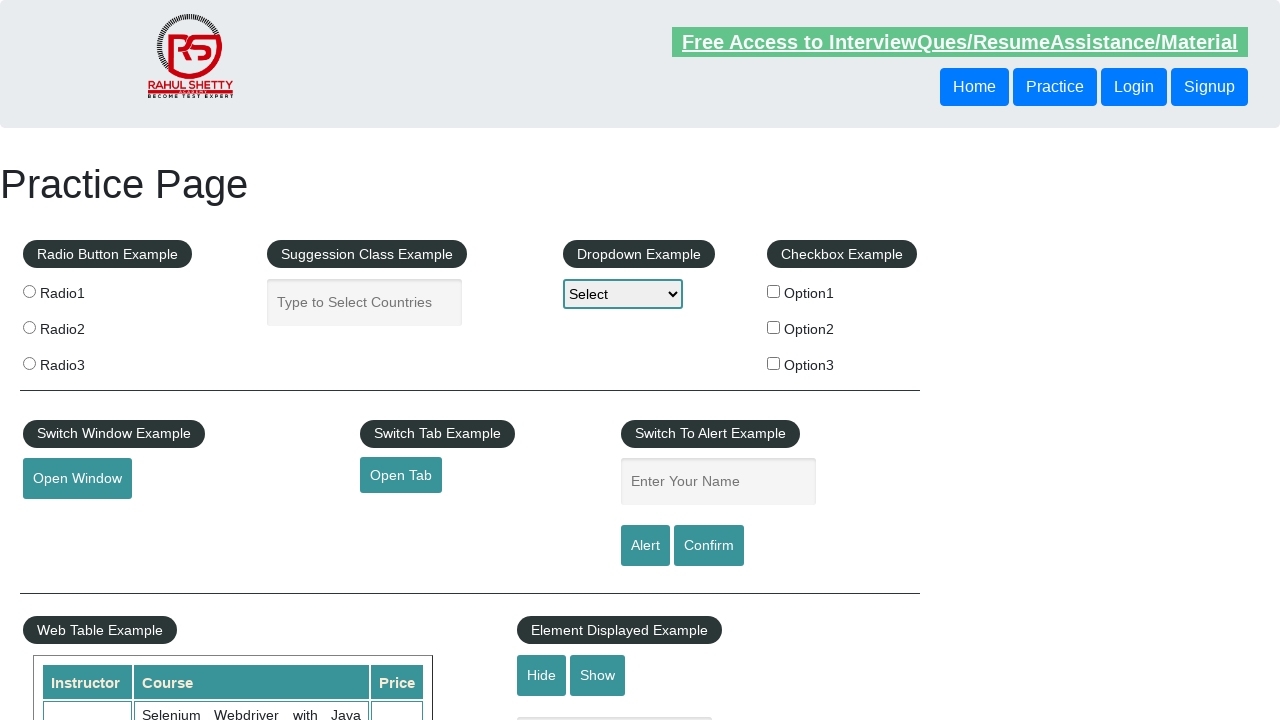

Retrieved all header columns from courses table
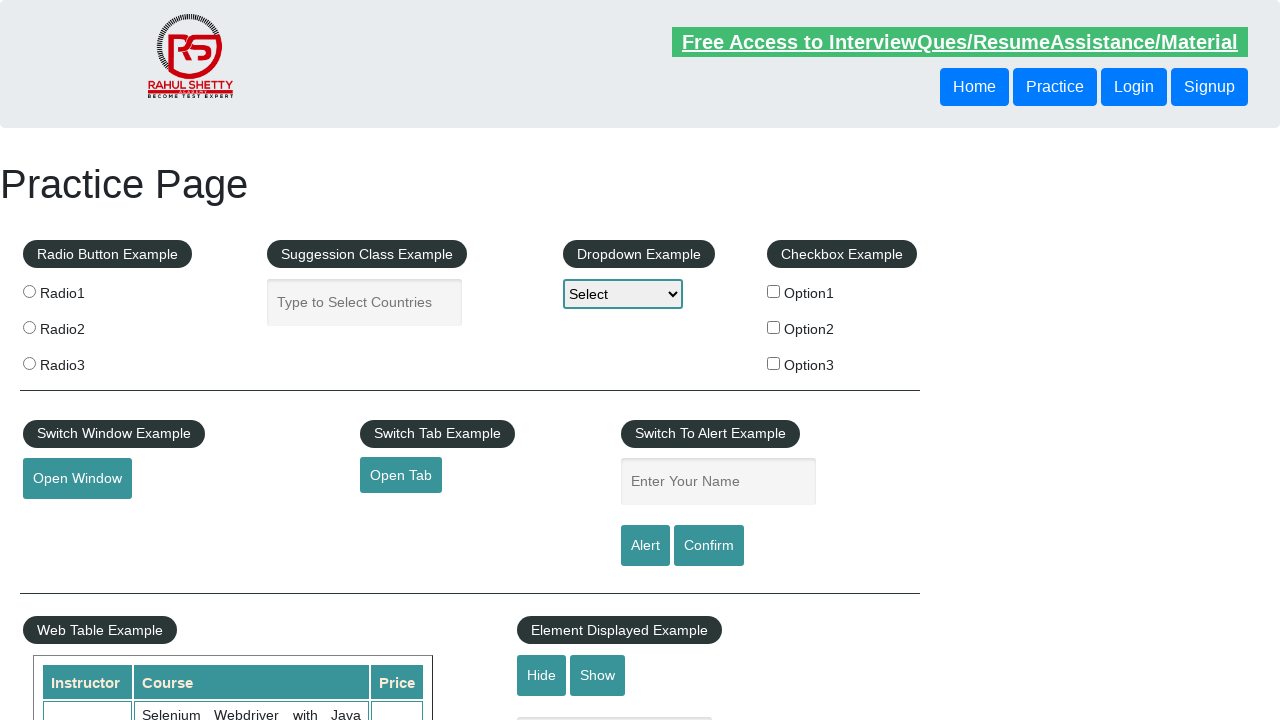

Retrieved all rows from courses table
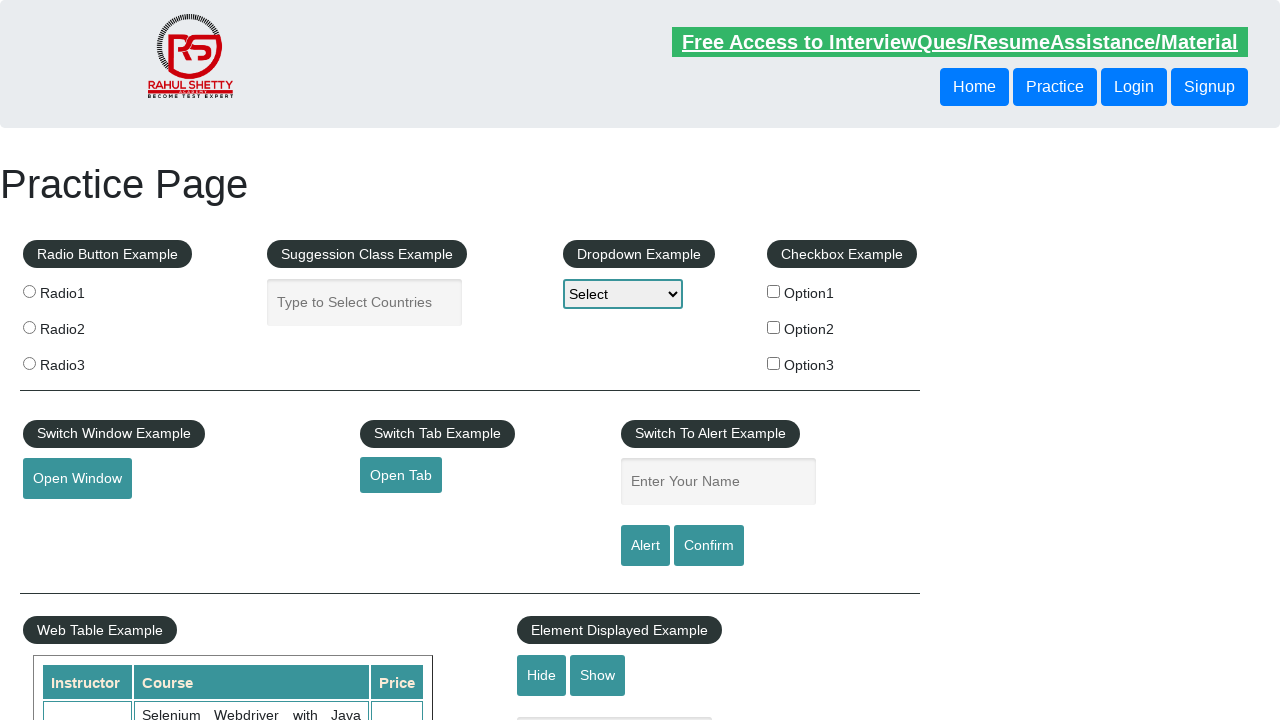

Counted 11 total rows in the table
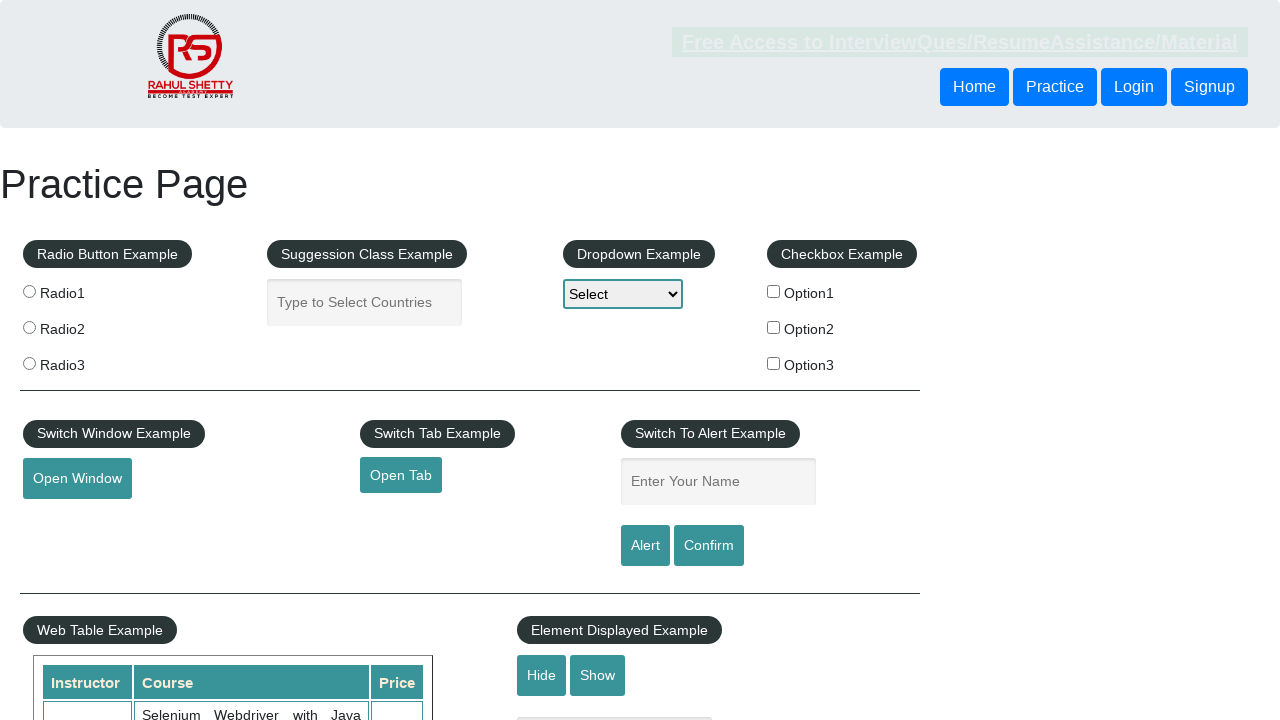

Waited for course name in row 2 to be available
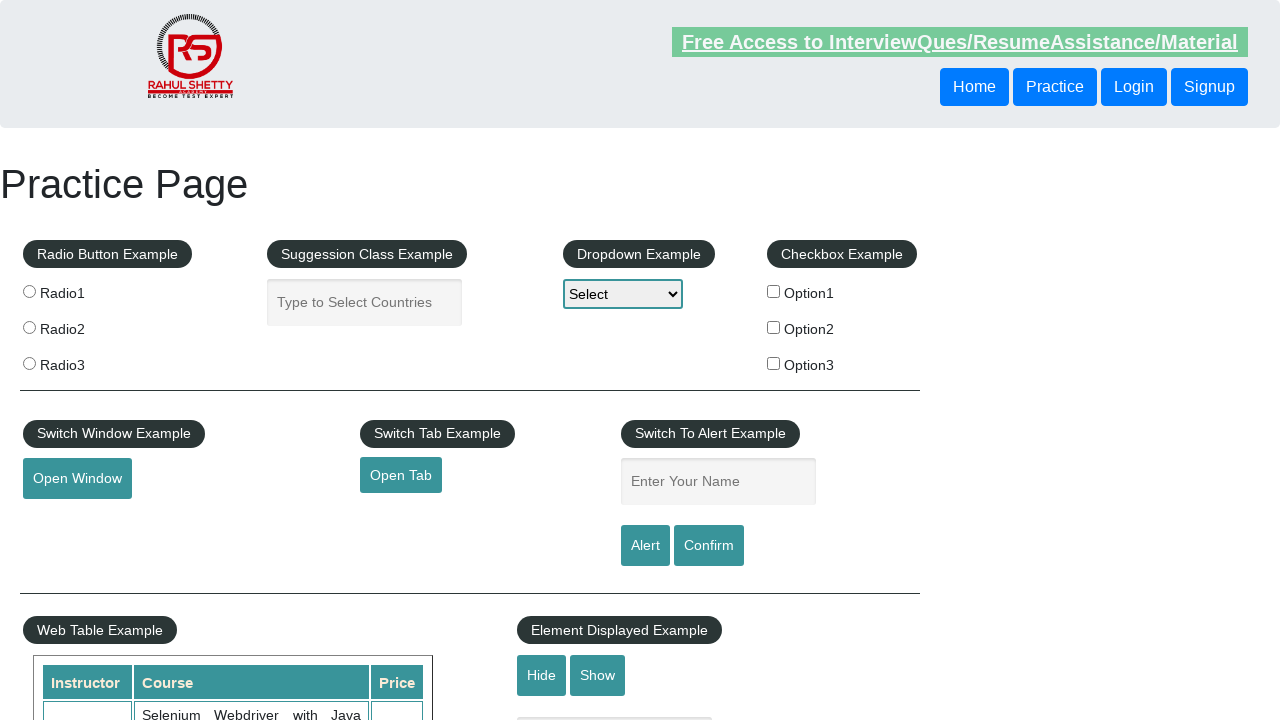

Waited for course name in row 3 to be available
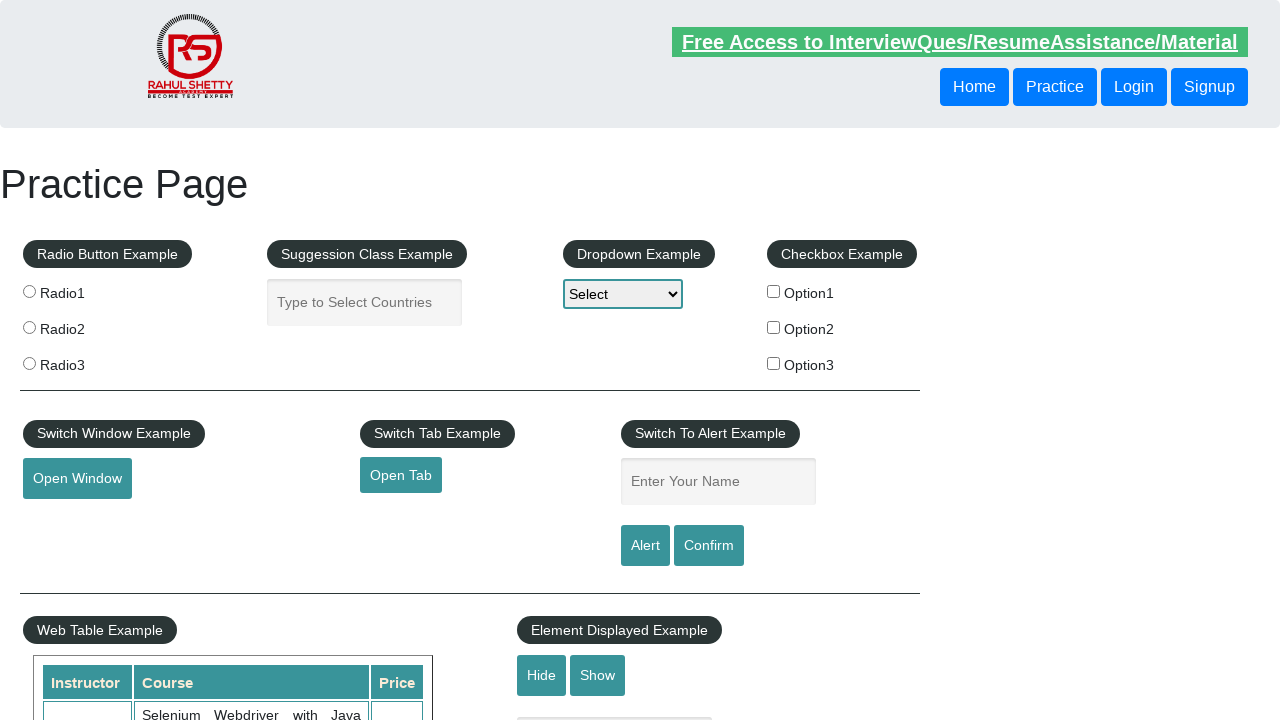

Waited for course name in row 4 to be available
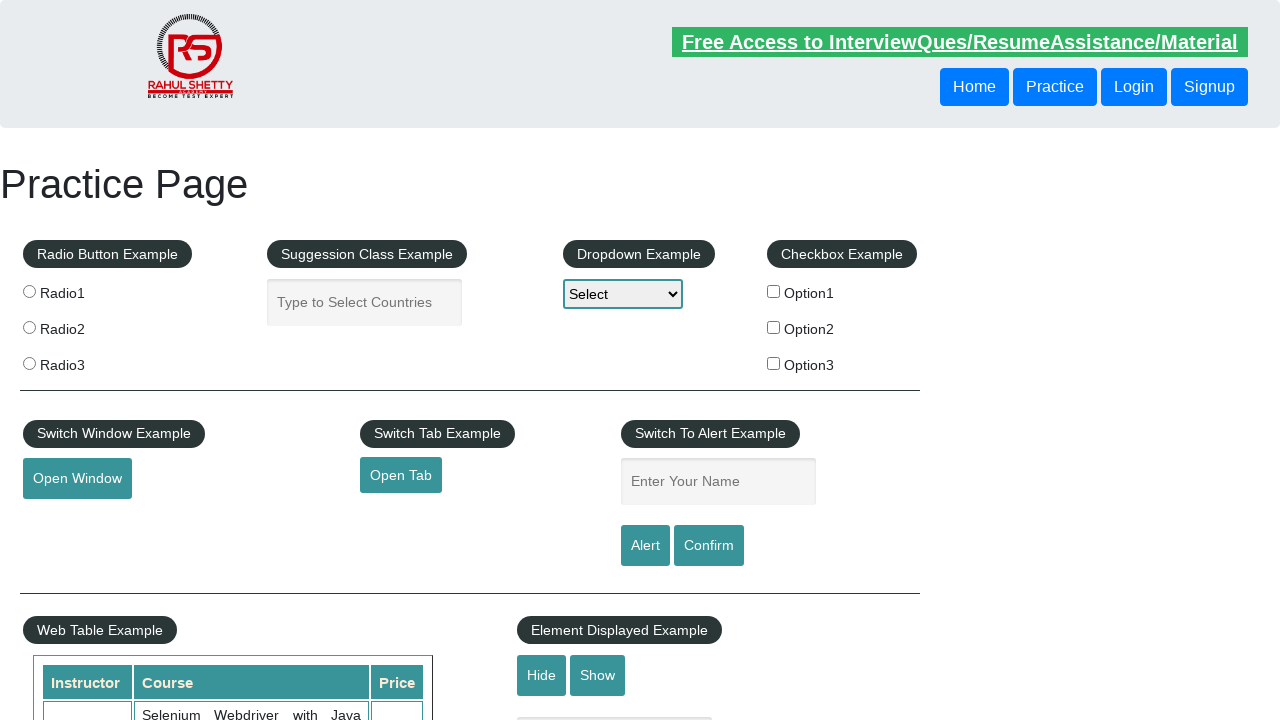

Waited for course name in row 5 to be available
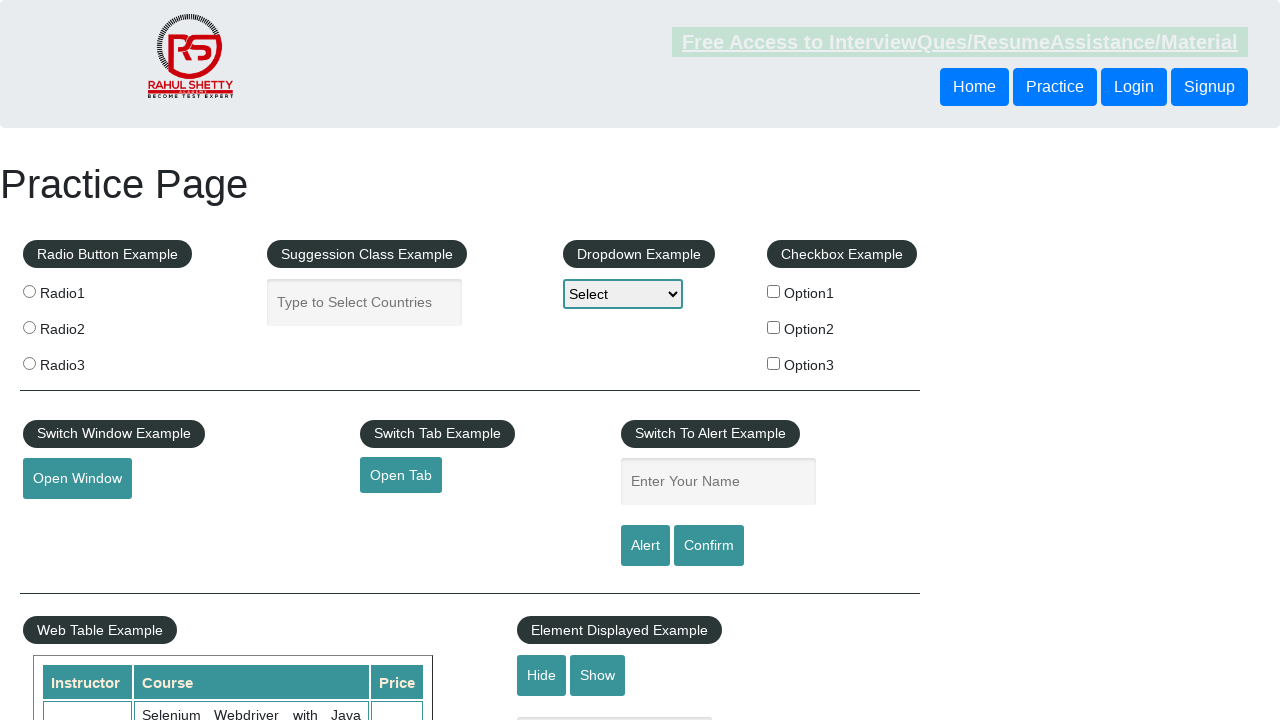

Waited for course name in row 6 to be available
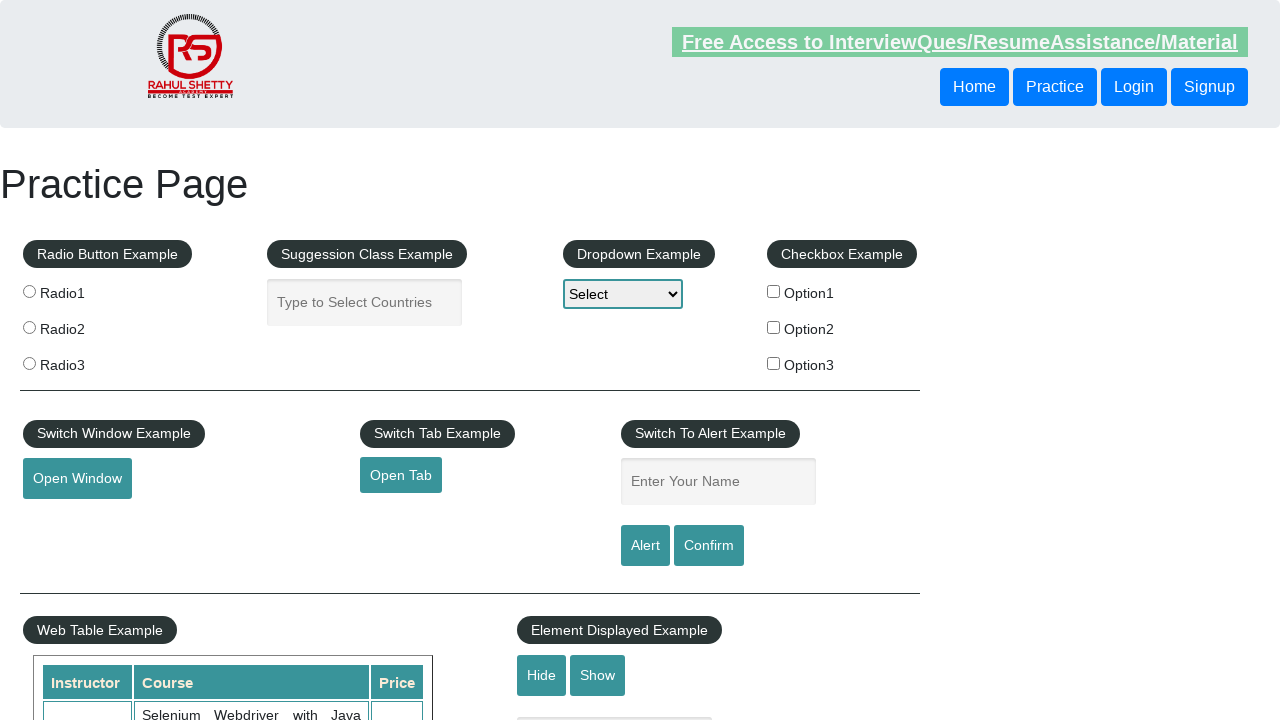

Waited for course name in row 7 to be available
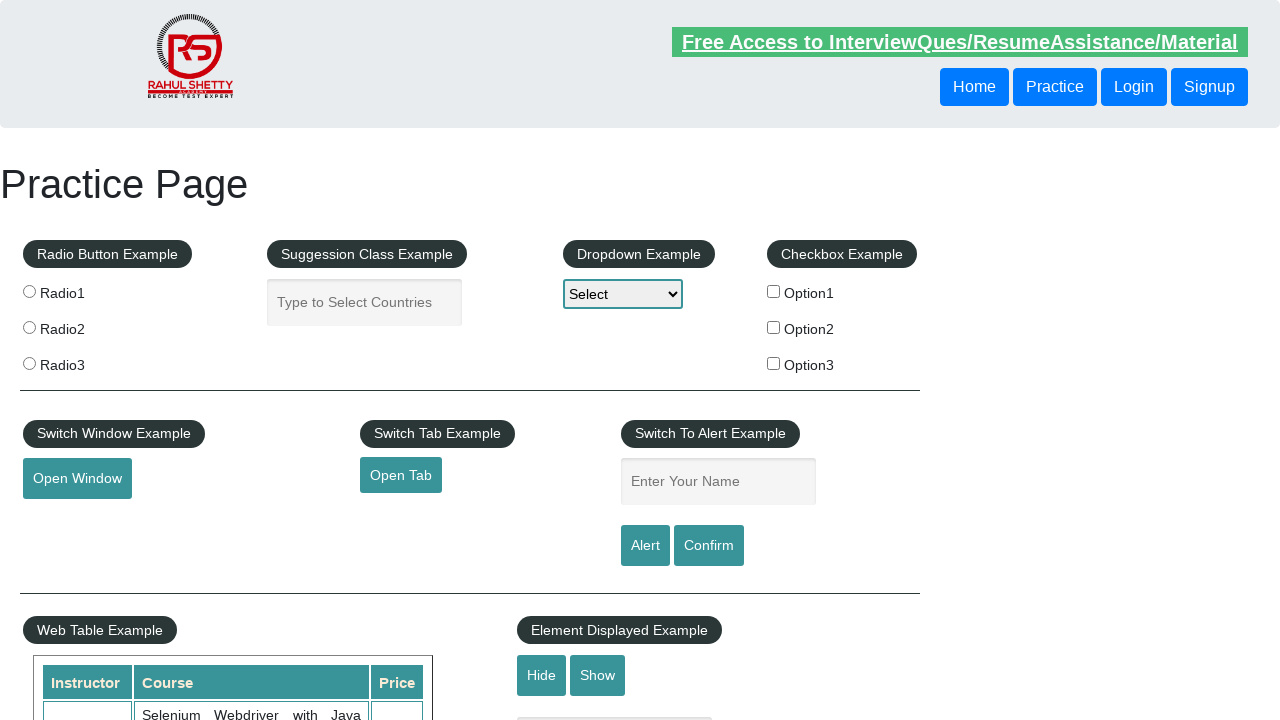

Waited for course name in row 8 to be available
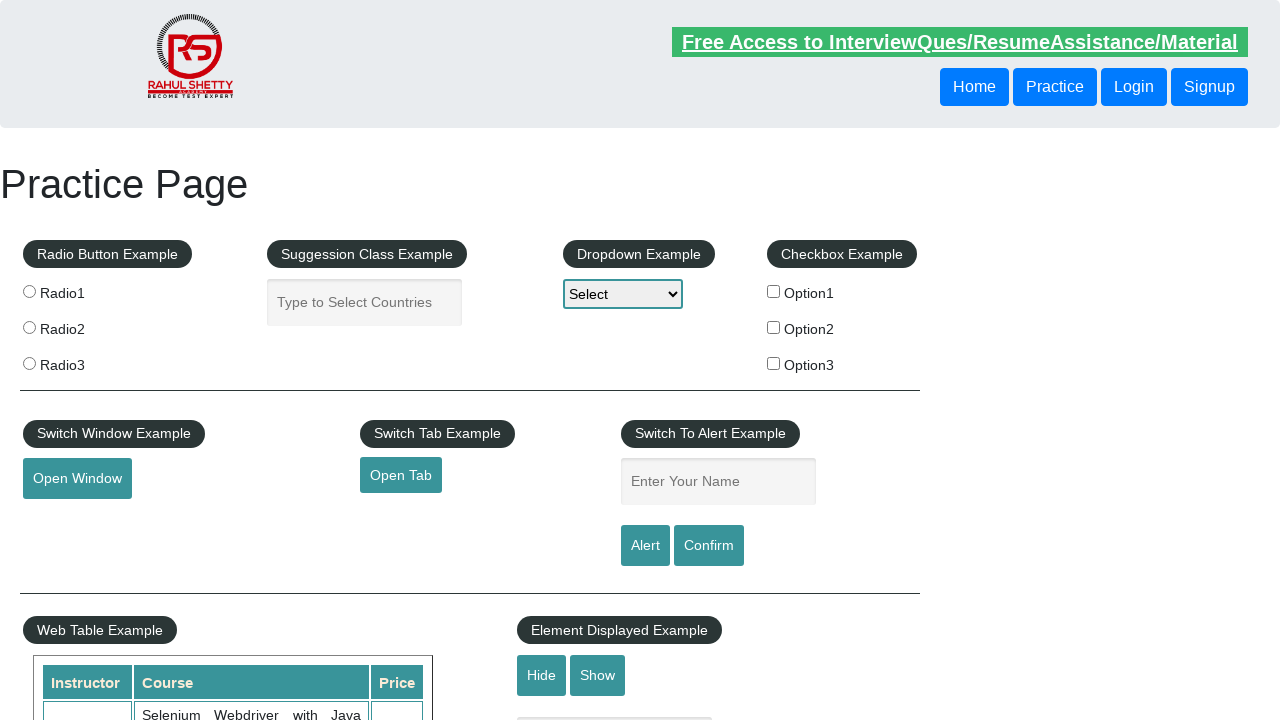

Waited for course name in row 9 to be available
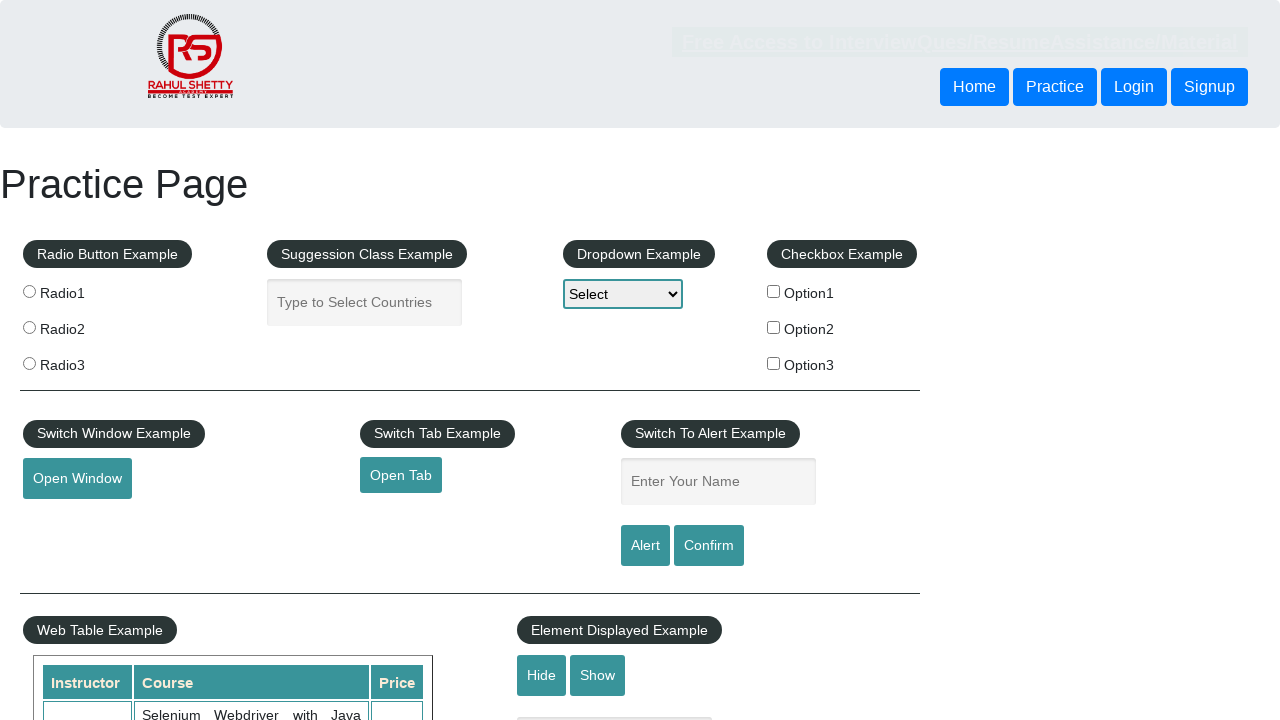

Waited for course name in row 10 to be available
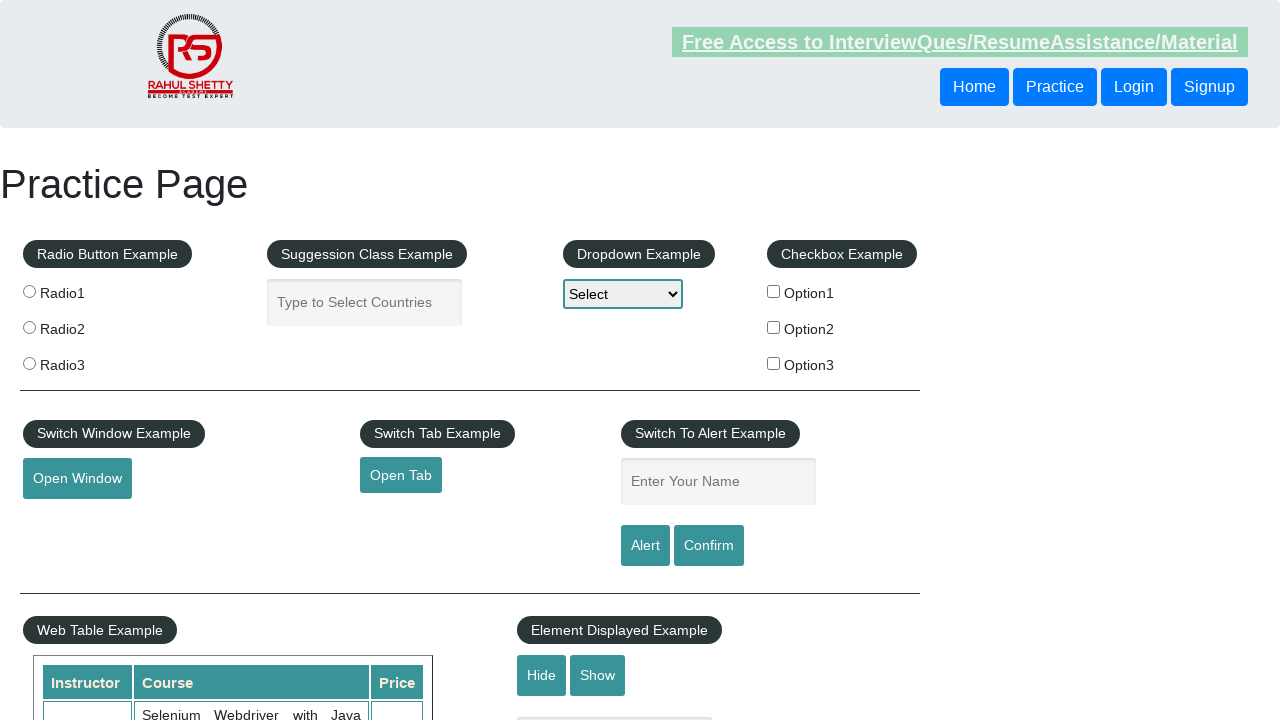

Waited for course name in row 11 to be available
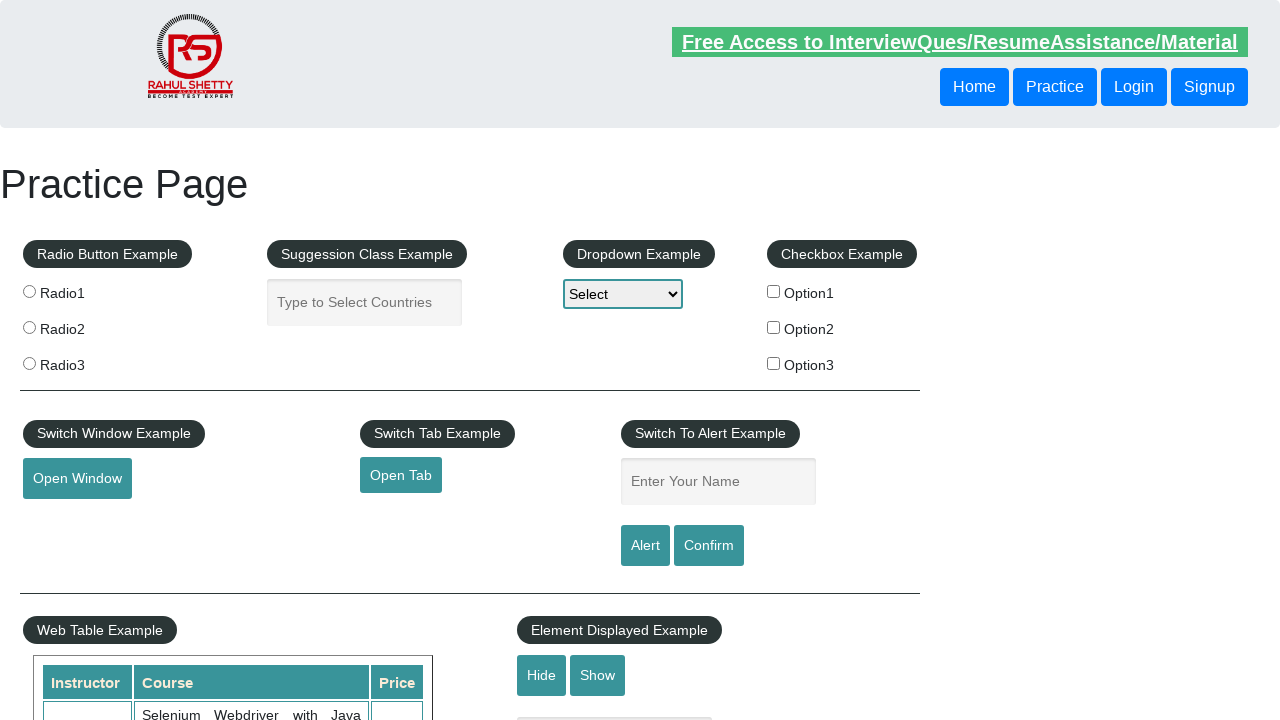

Found course with price 25 in row 3 and waited for course name to be available
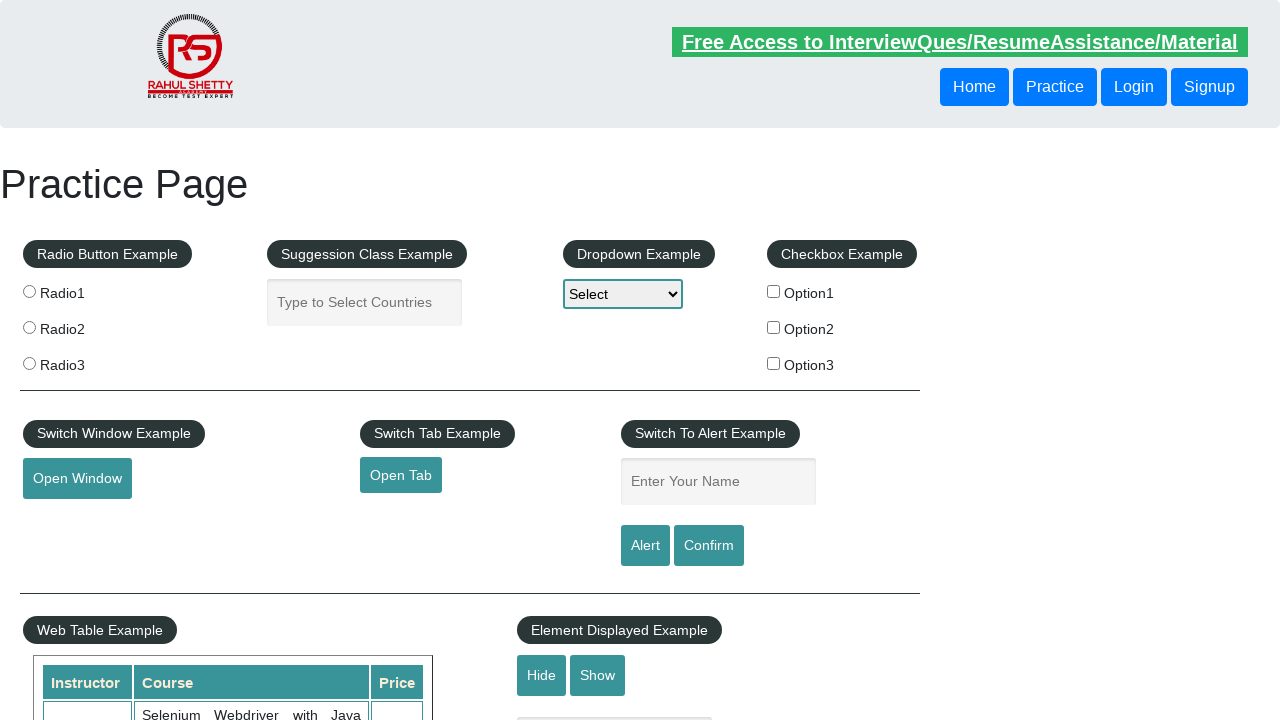

Found course with price 25 in row 6 and waited for course name to be available
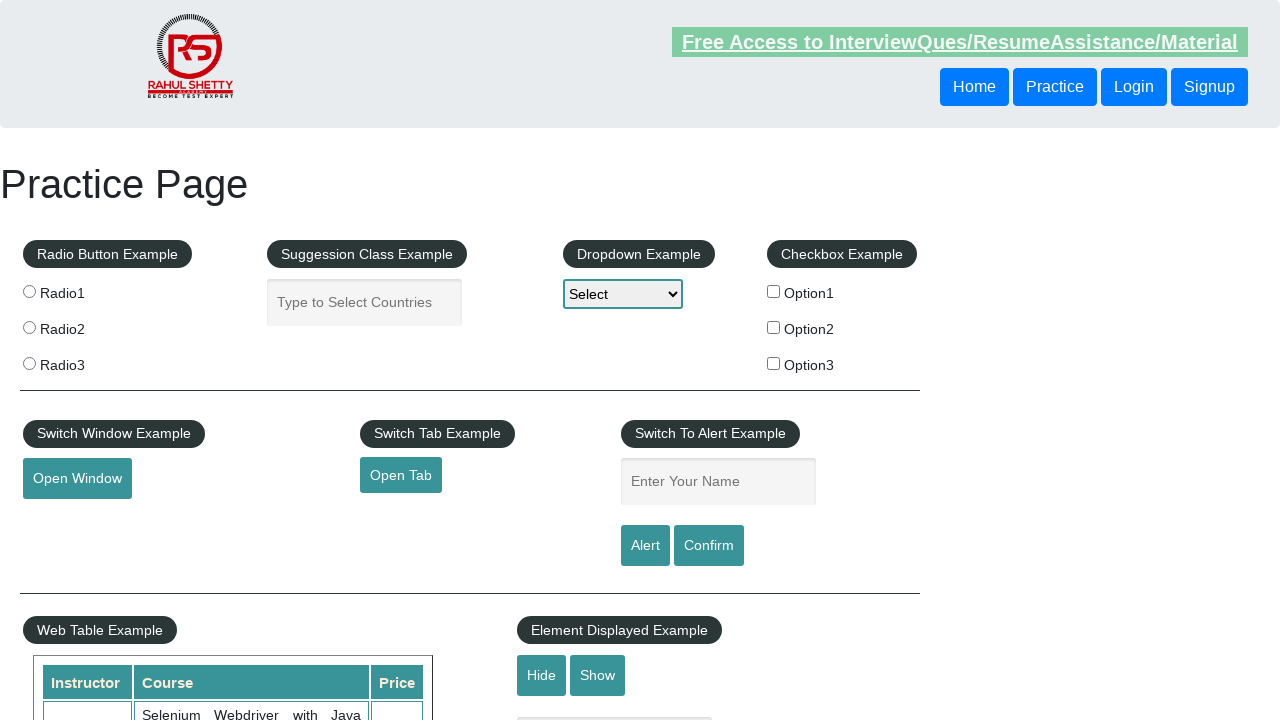

Found course with price 25 in row 8 and waited for course name to be available
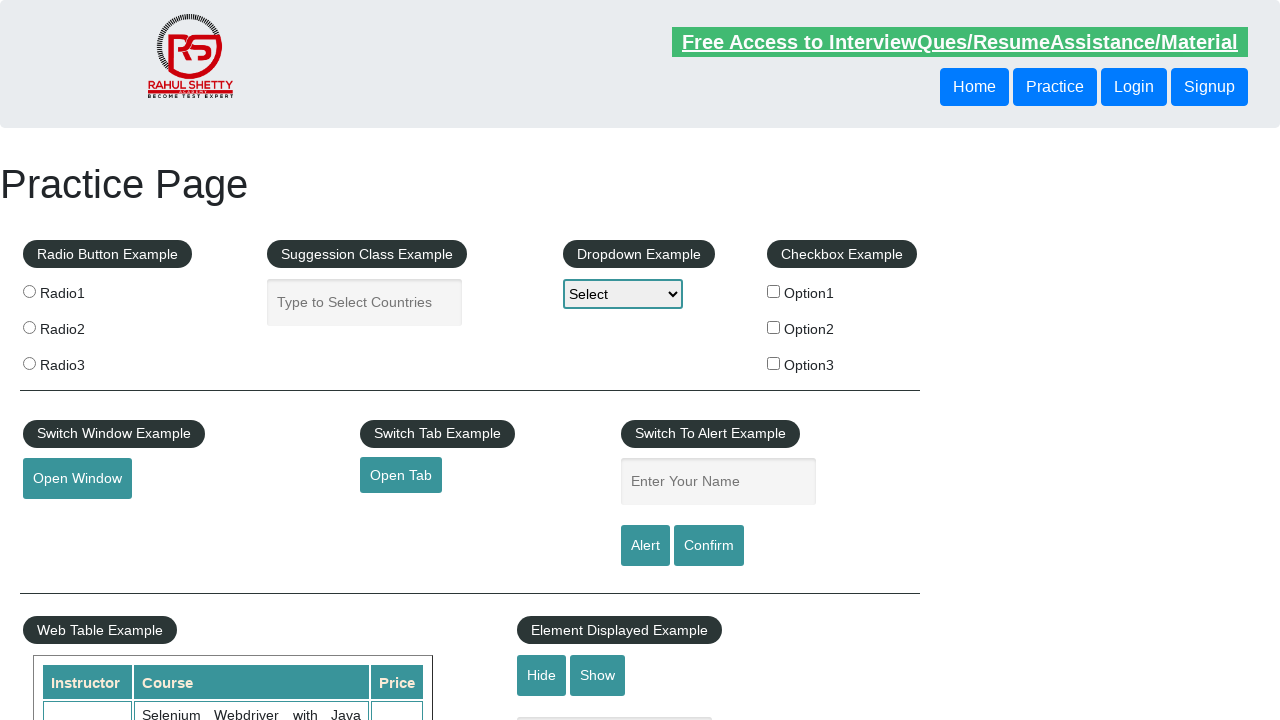

Found course with price 25 in row 9 and waited for course name to be available
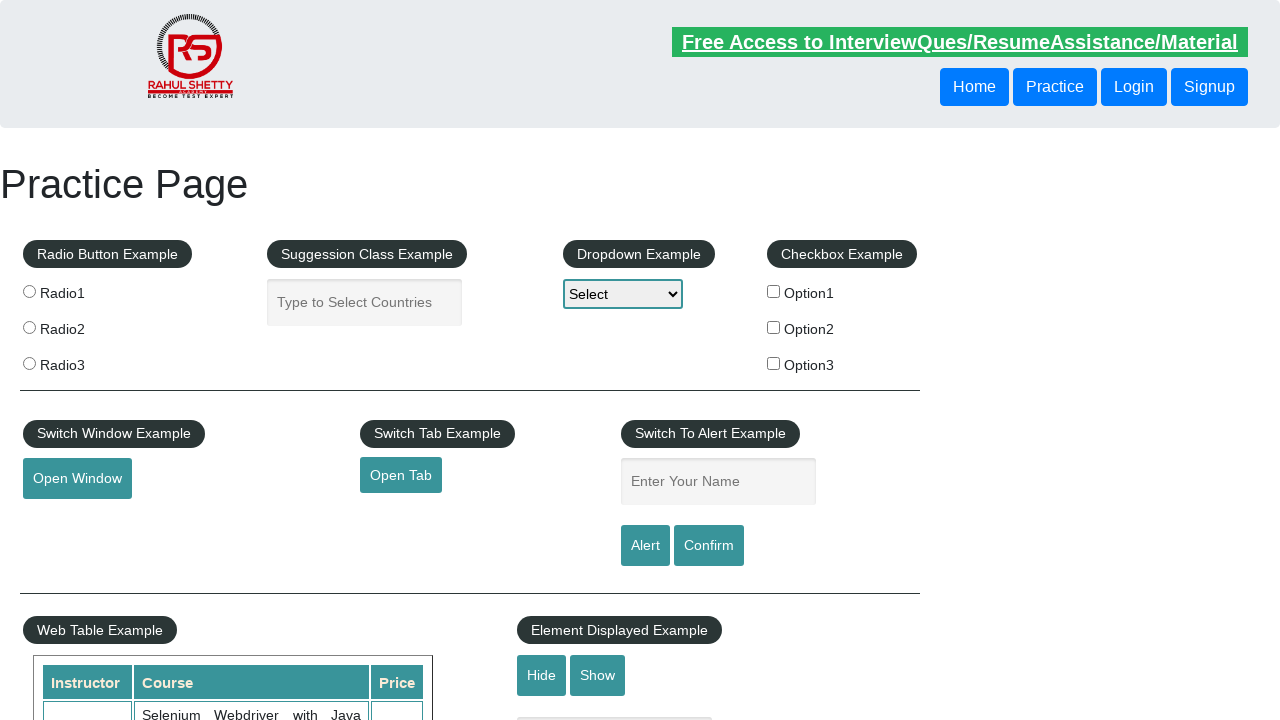

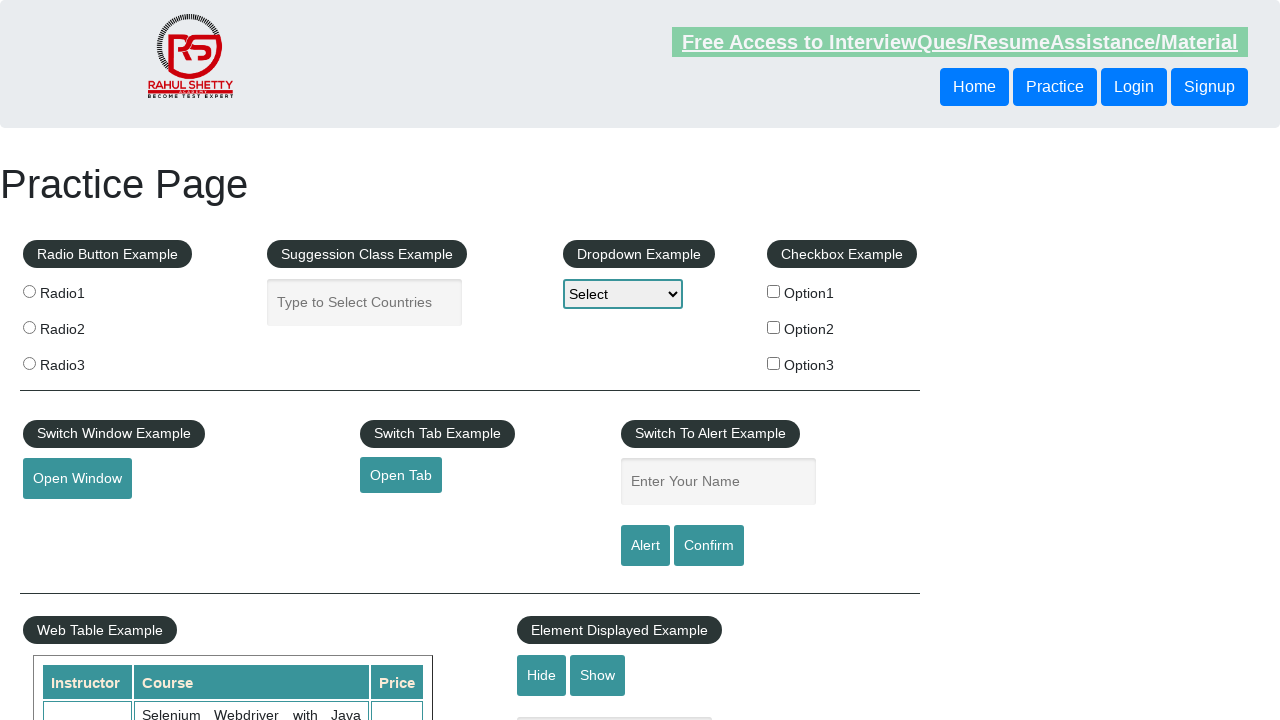